Navigates to the Makers Tech website and retrieves the page title

Starting URL: https://makers.tech

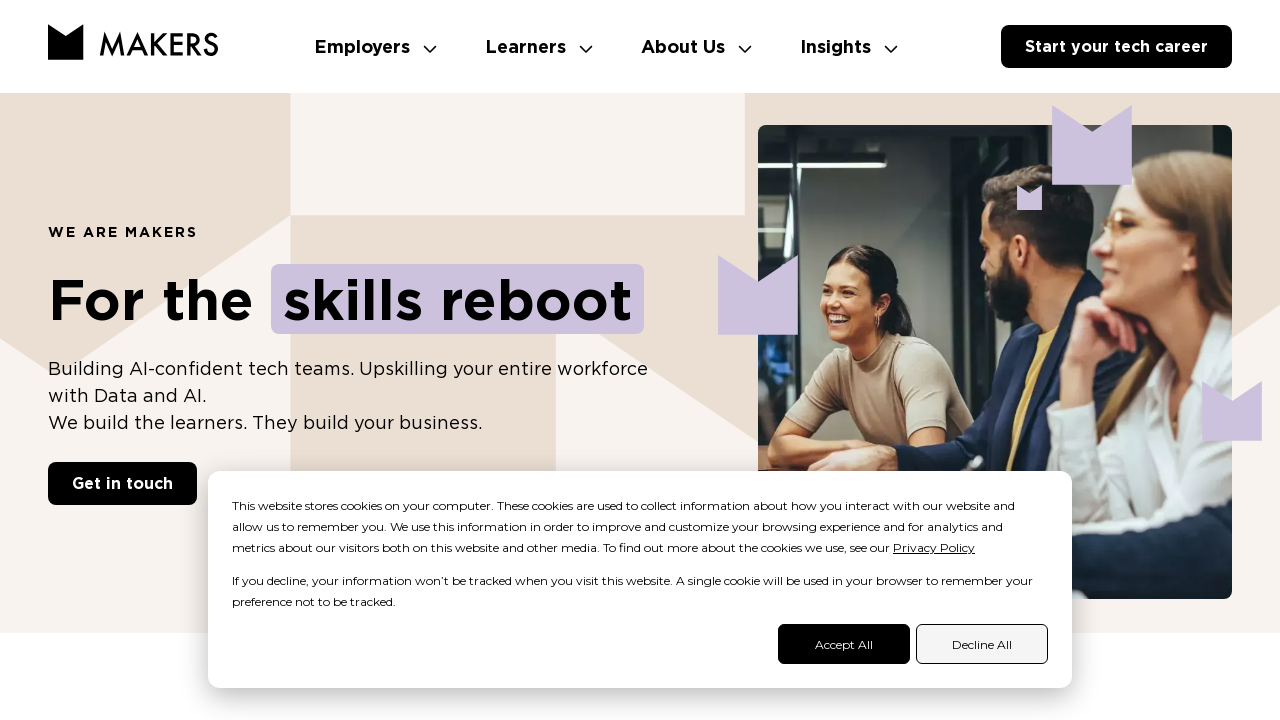

Navigated to https://makers.tech
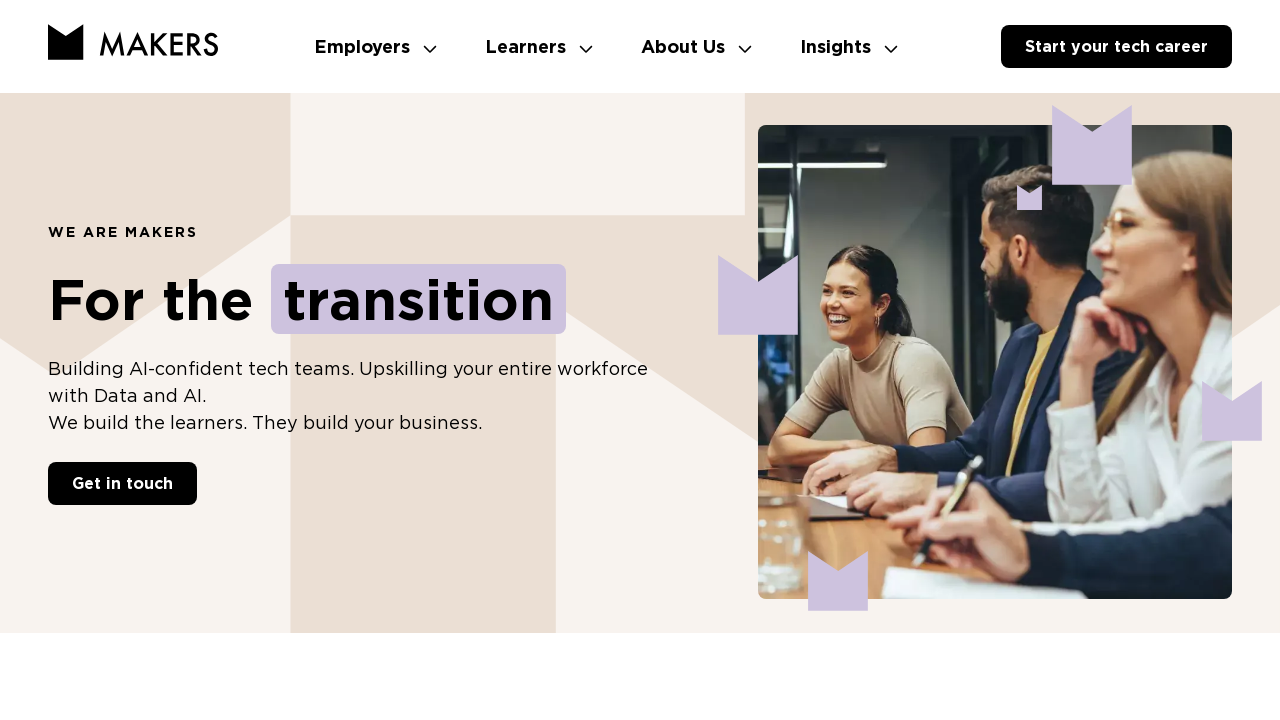

Retrieved page title
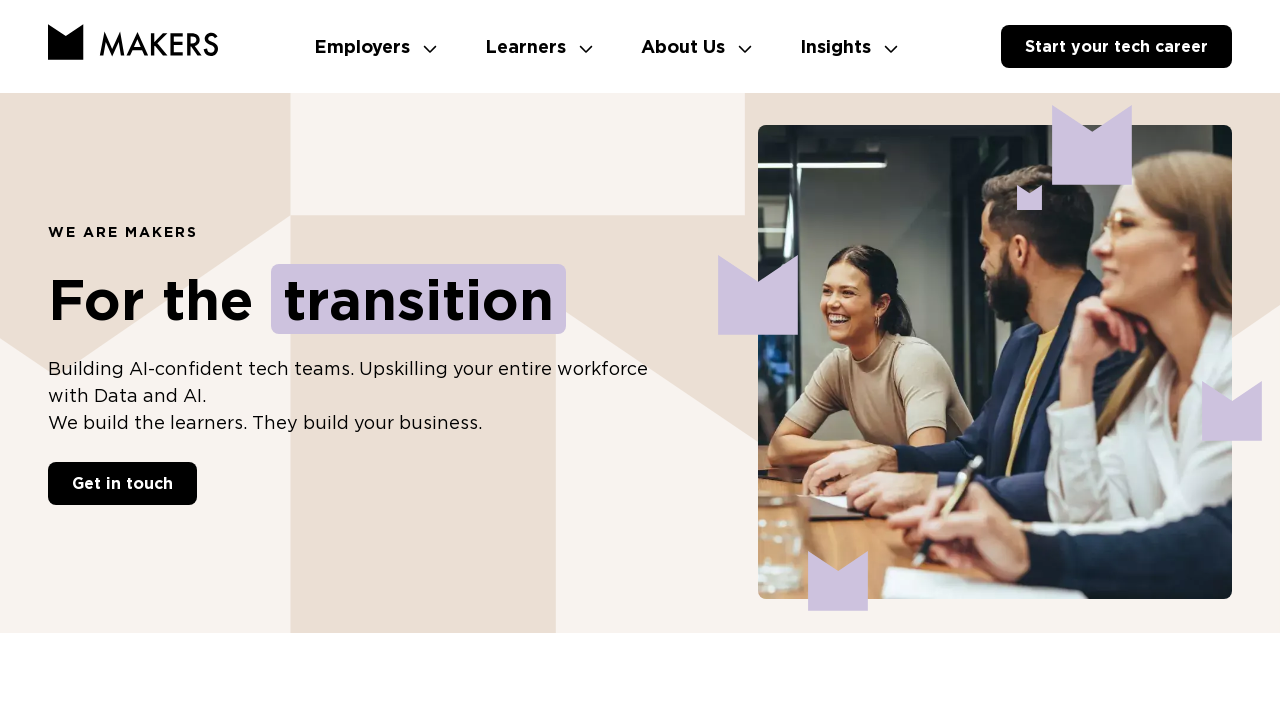

Printed page title
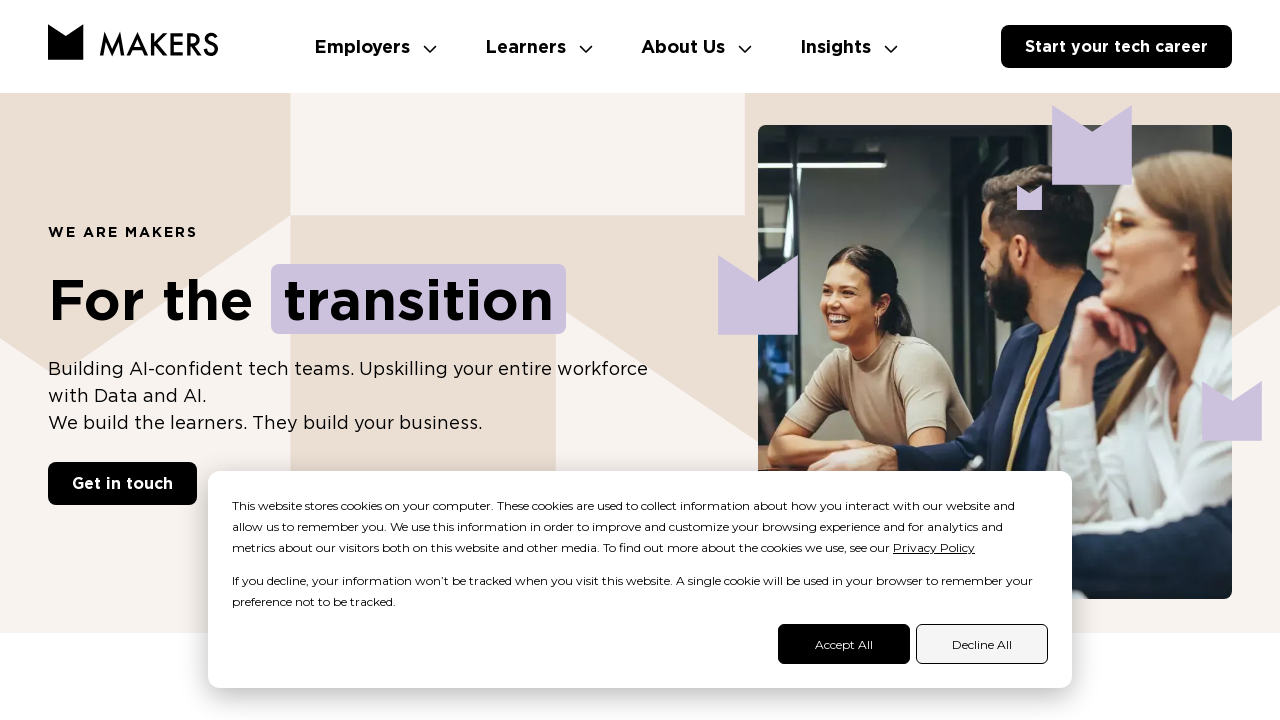

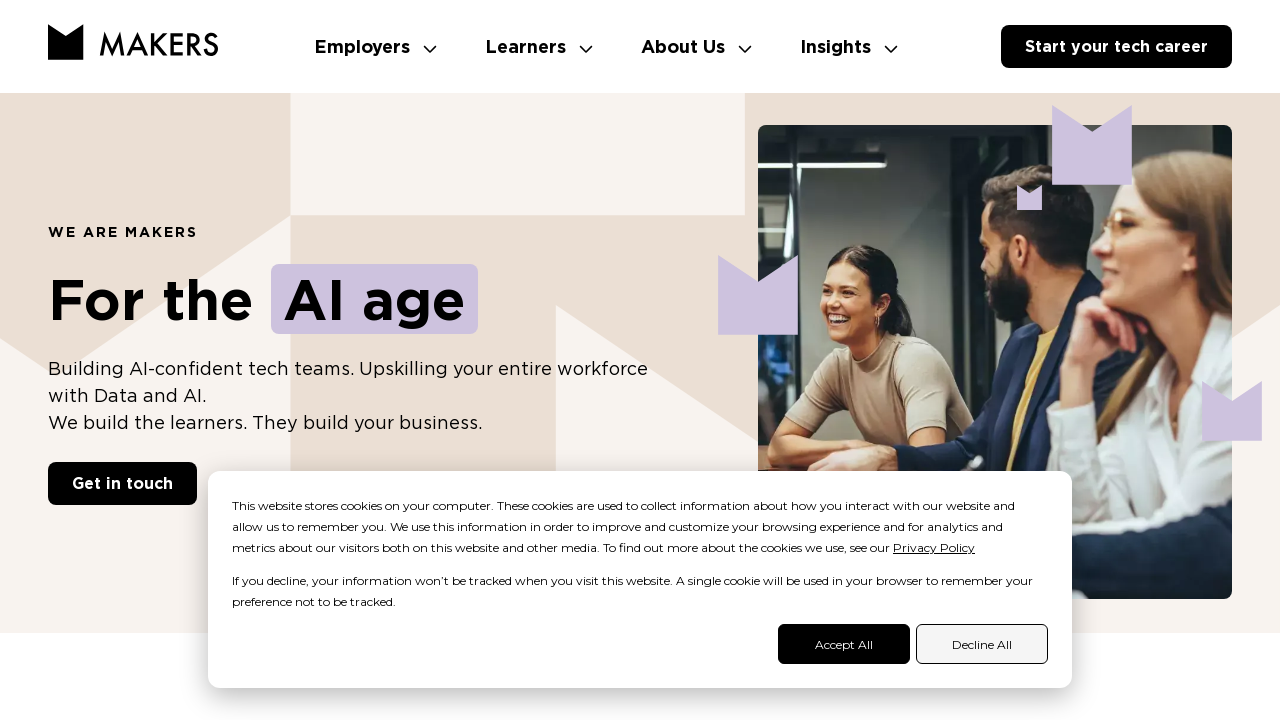